Tests a math exercise form by reading a displayed value, calculating the result using a logarithmic formula, filling in the answer, checking required checkboxes, and submitting the form.

Starting URL: http://suninjuly.github.io/math.html

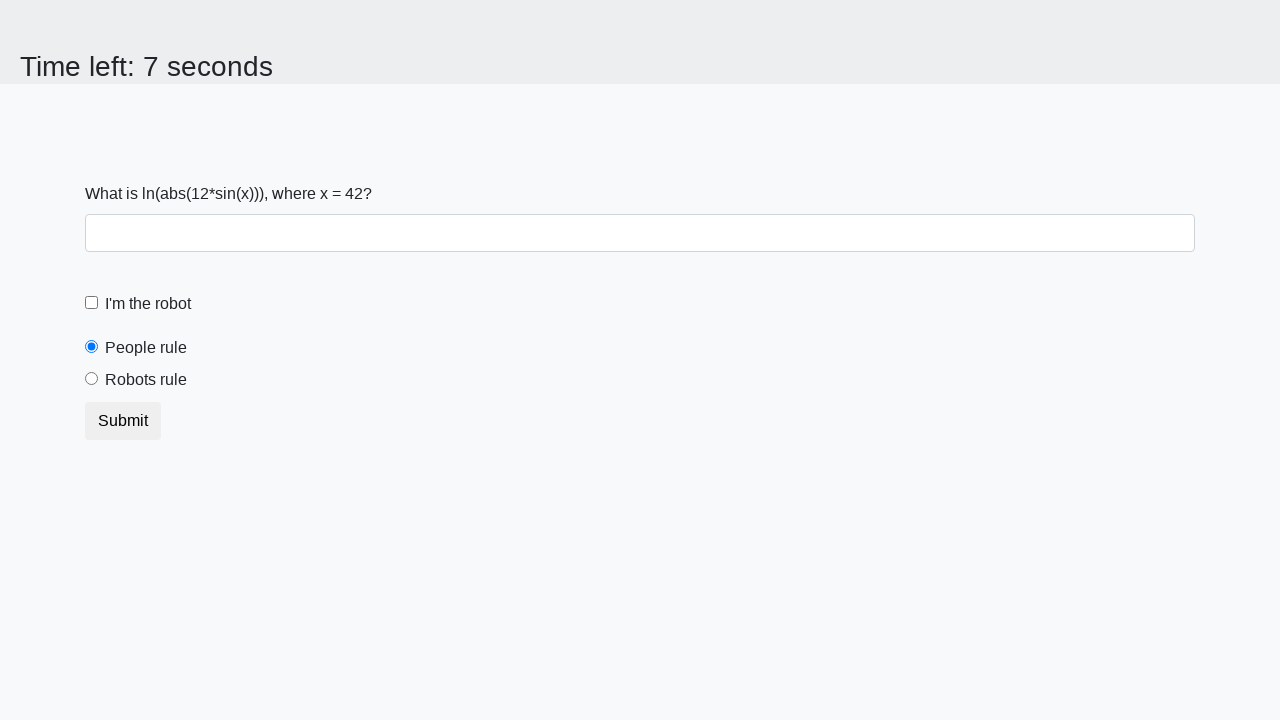

Read x value from the math exercise form
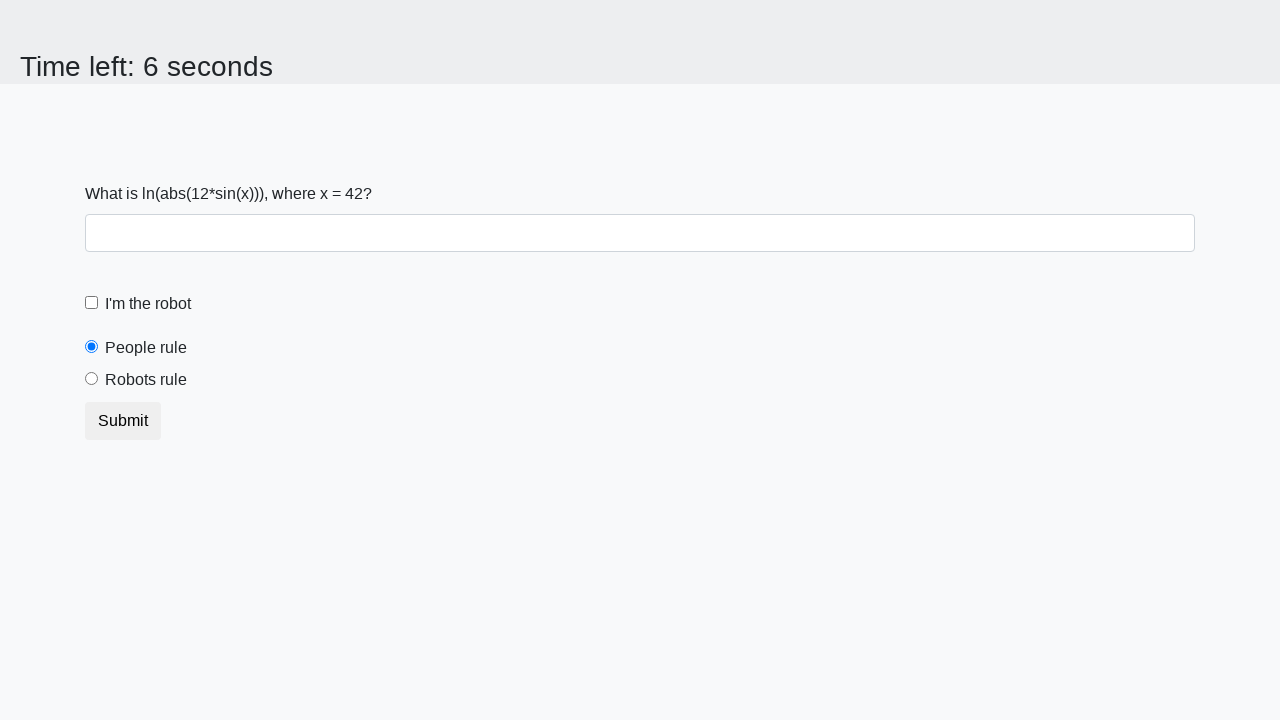

Calculated logarithmic formula result: 2.3977369489010405
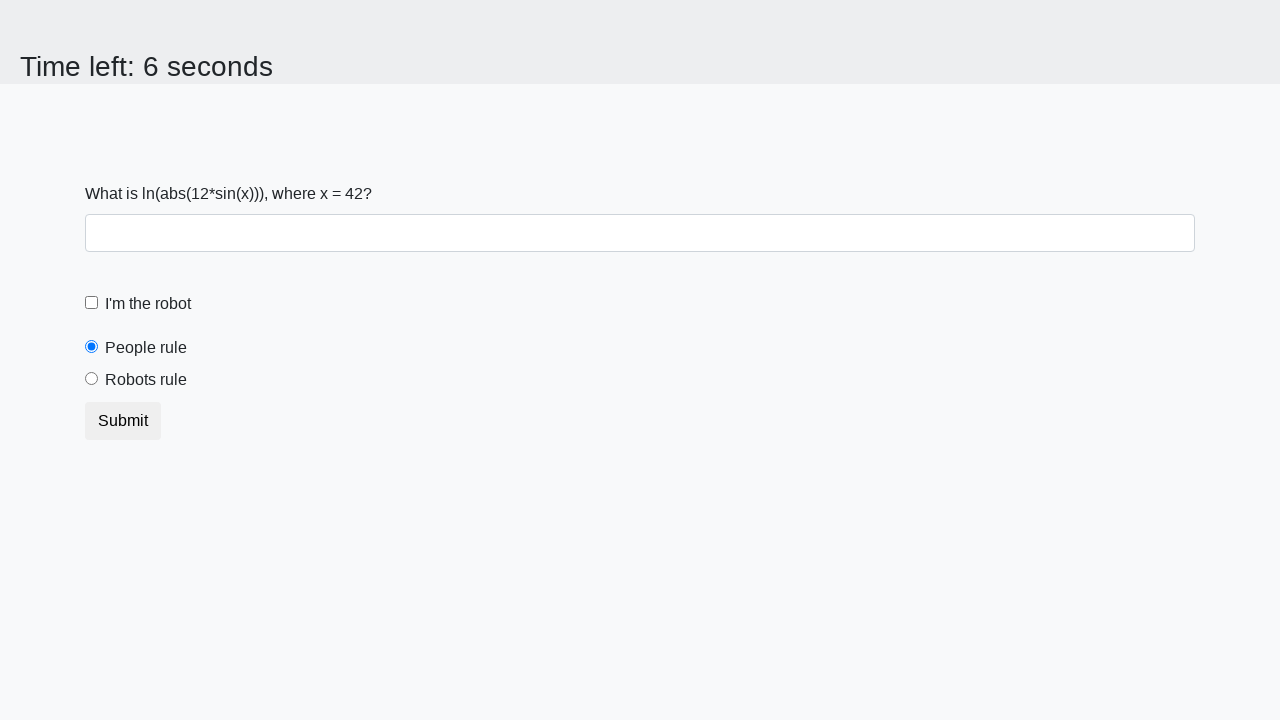

Filled in the calculated answer in the form on .form-control
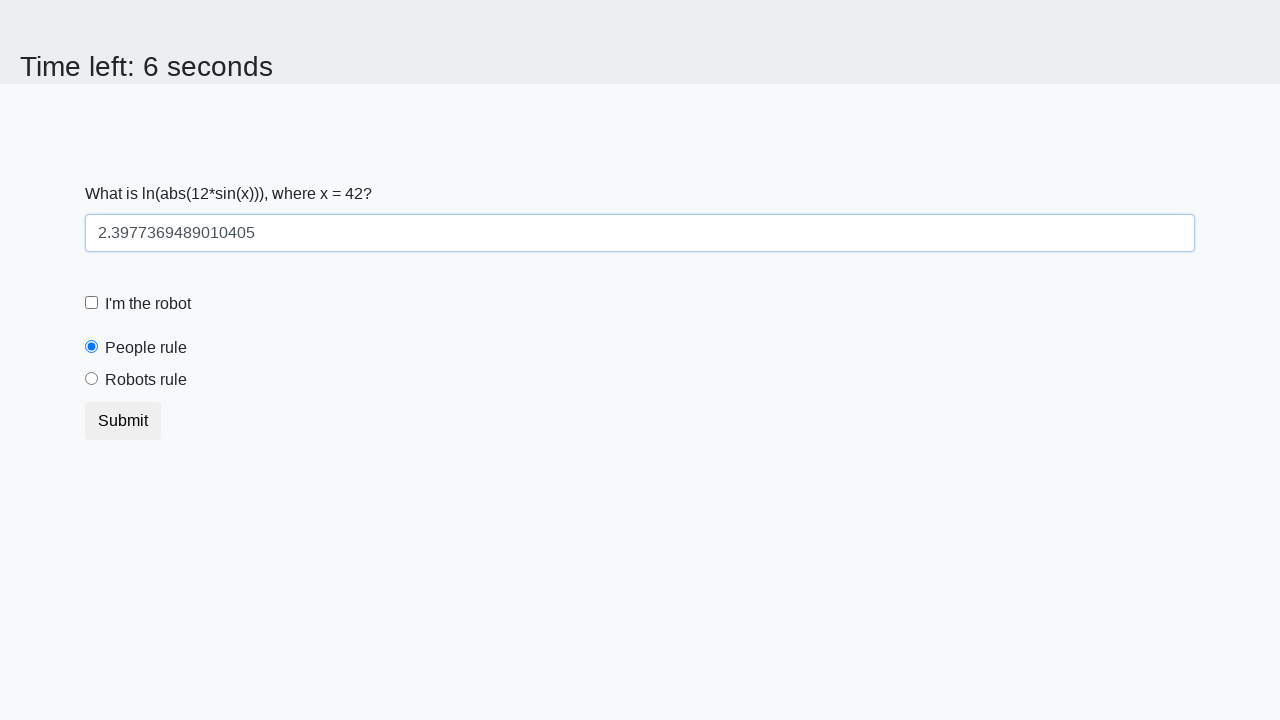

Checked the robot checkbox at (92, 303) on #robotCheckbox
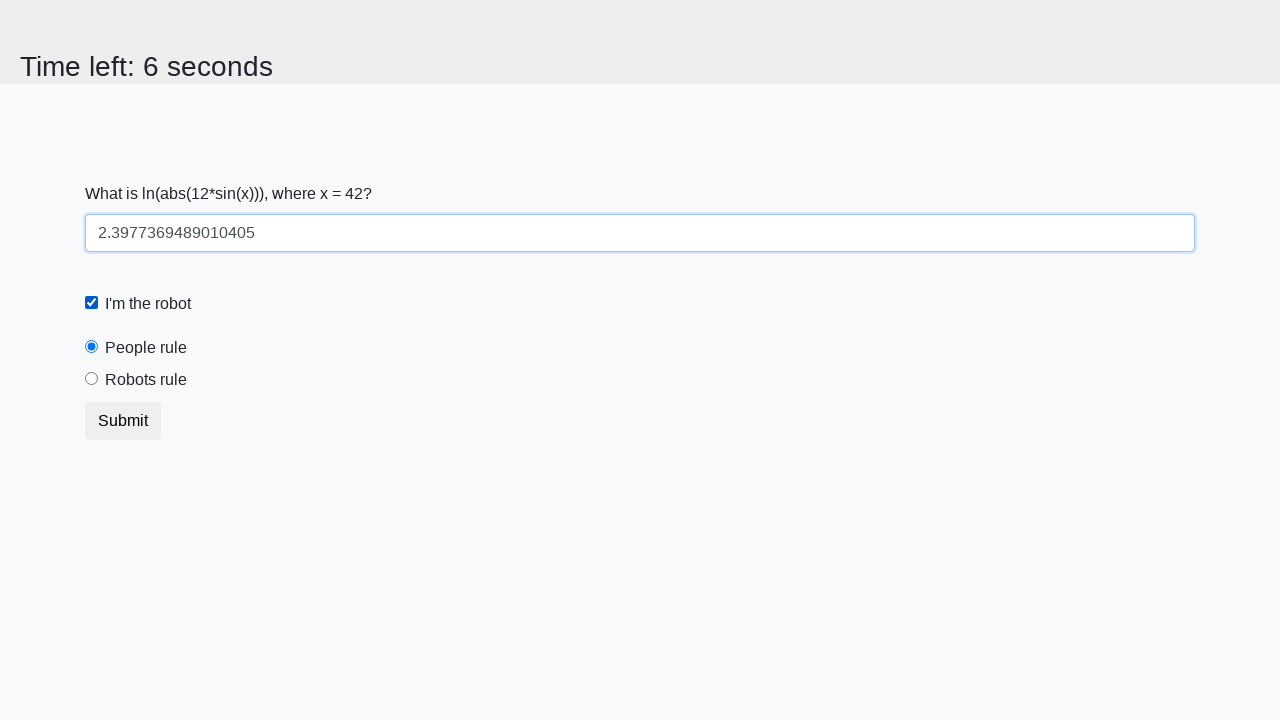

Selected the 'robots rule' radio button at (92, 379) on #robotsRule
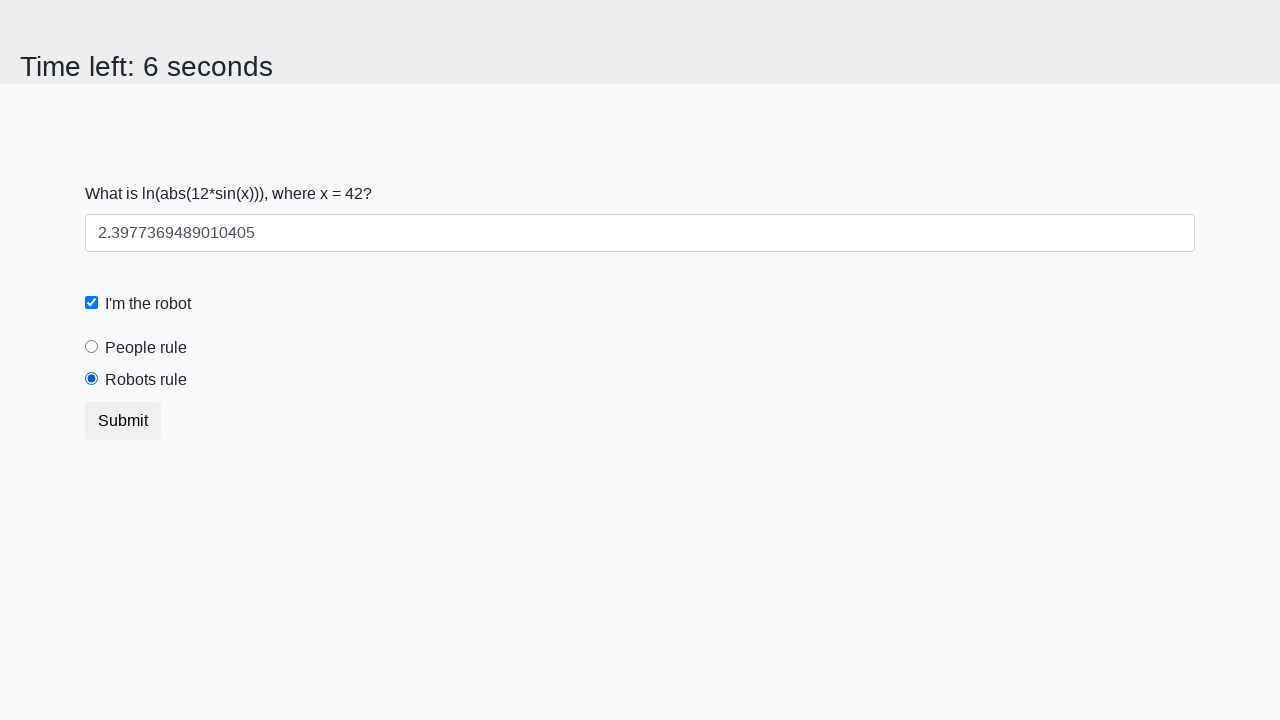

Submitted the math exercise form at (123, 421) on button.btn
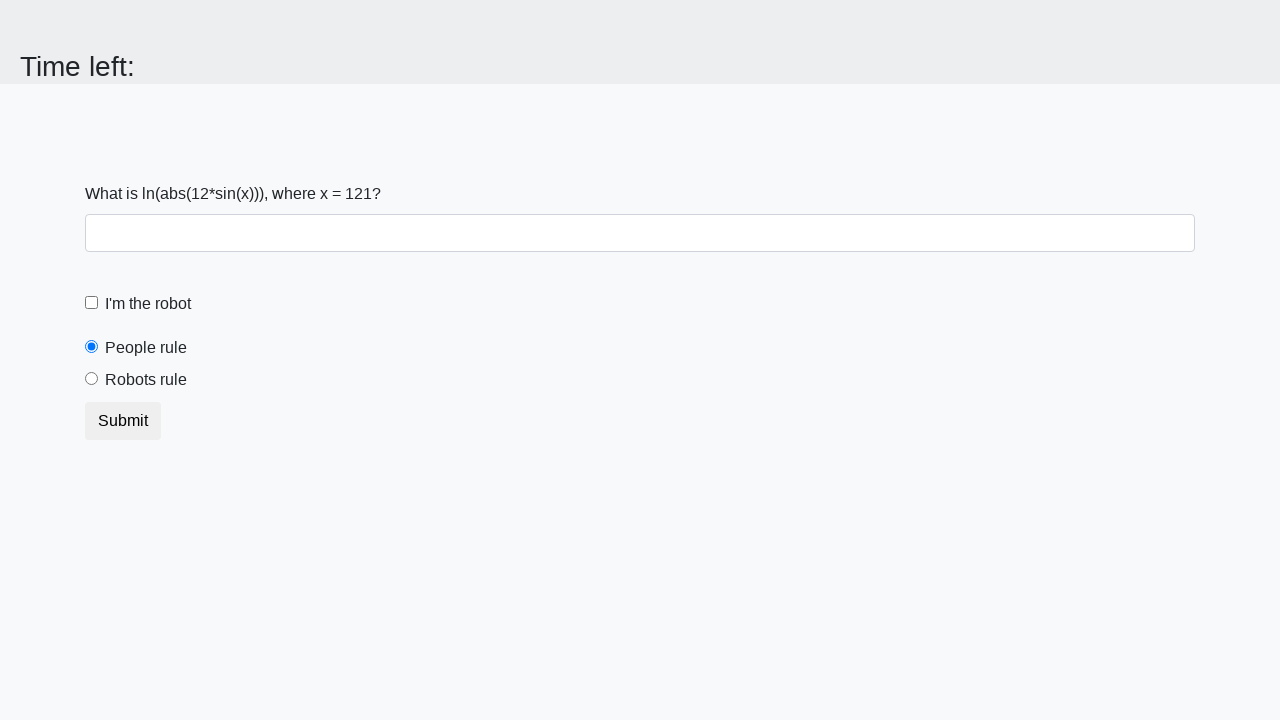

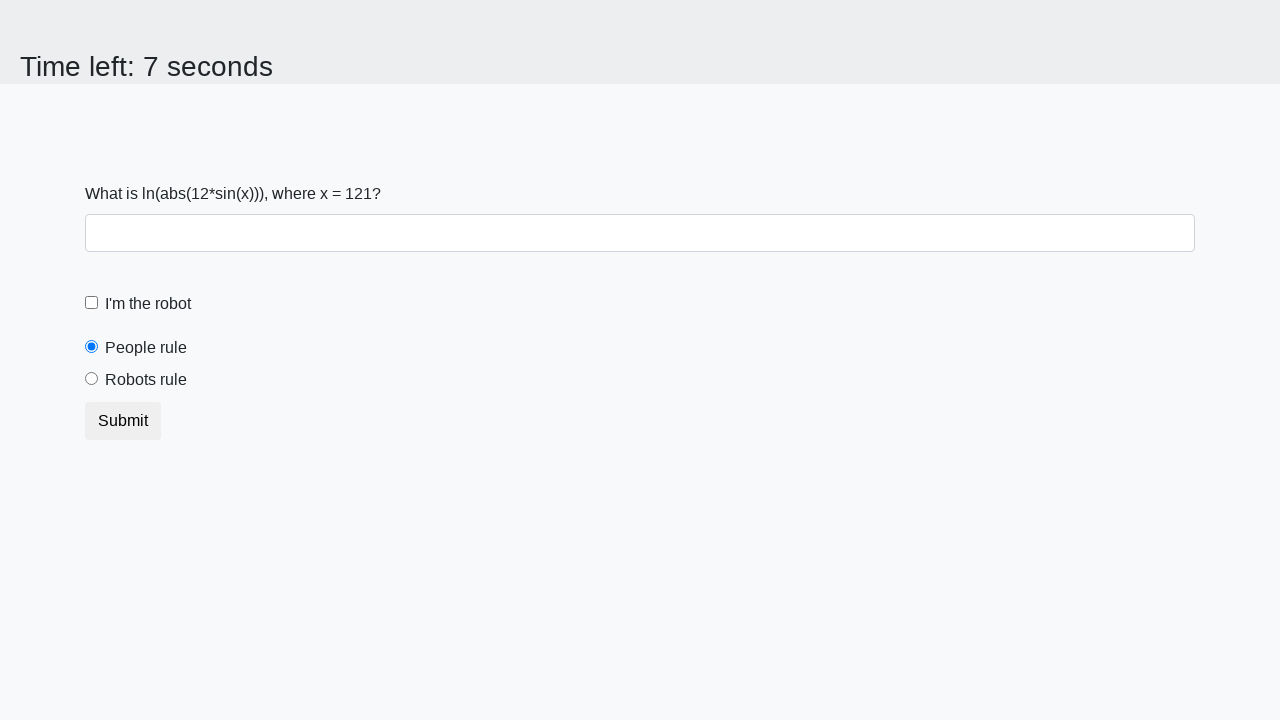